Tests an e-banking registration form by filling out user details including username, password, personal information, and submitting the form

Starting URL: http://14.176.232.213:8080/EBankingWebsite/faces/registry.xhtml

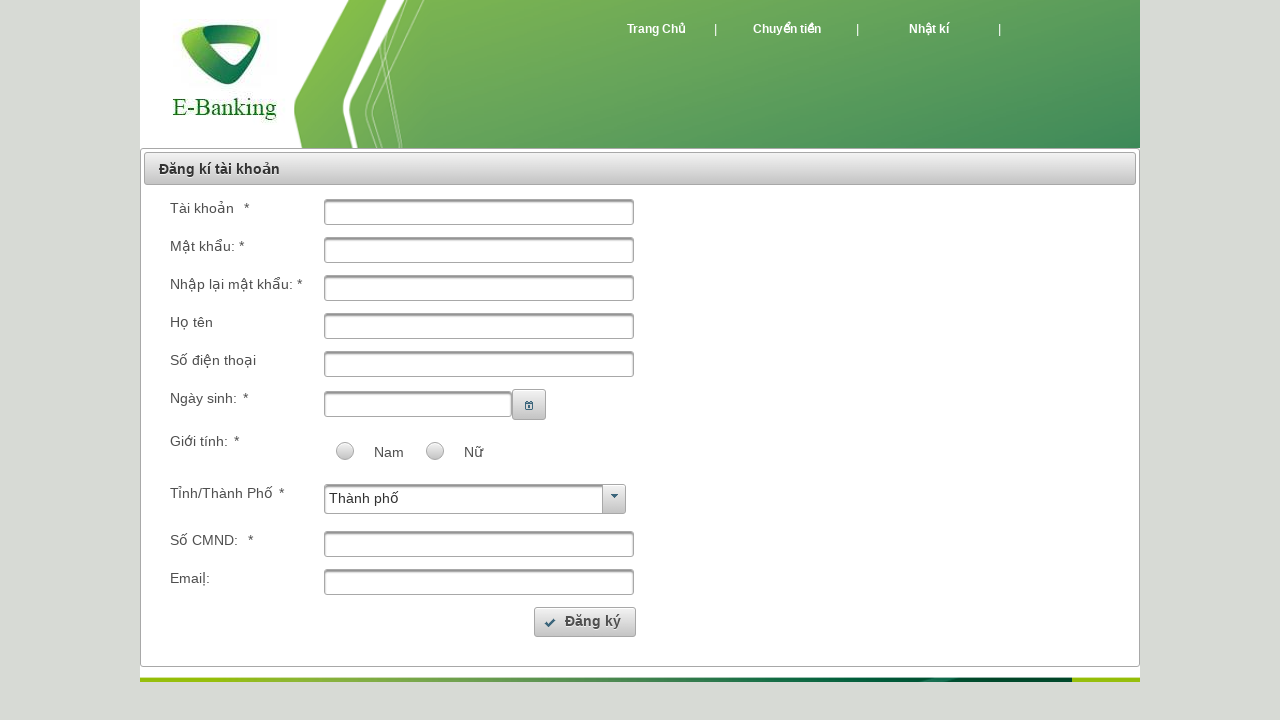

Filled username field with 'anhvu457' on #j_idt9\:soucre
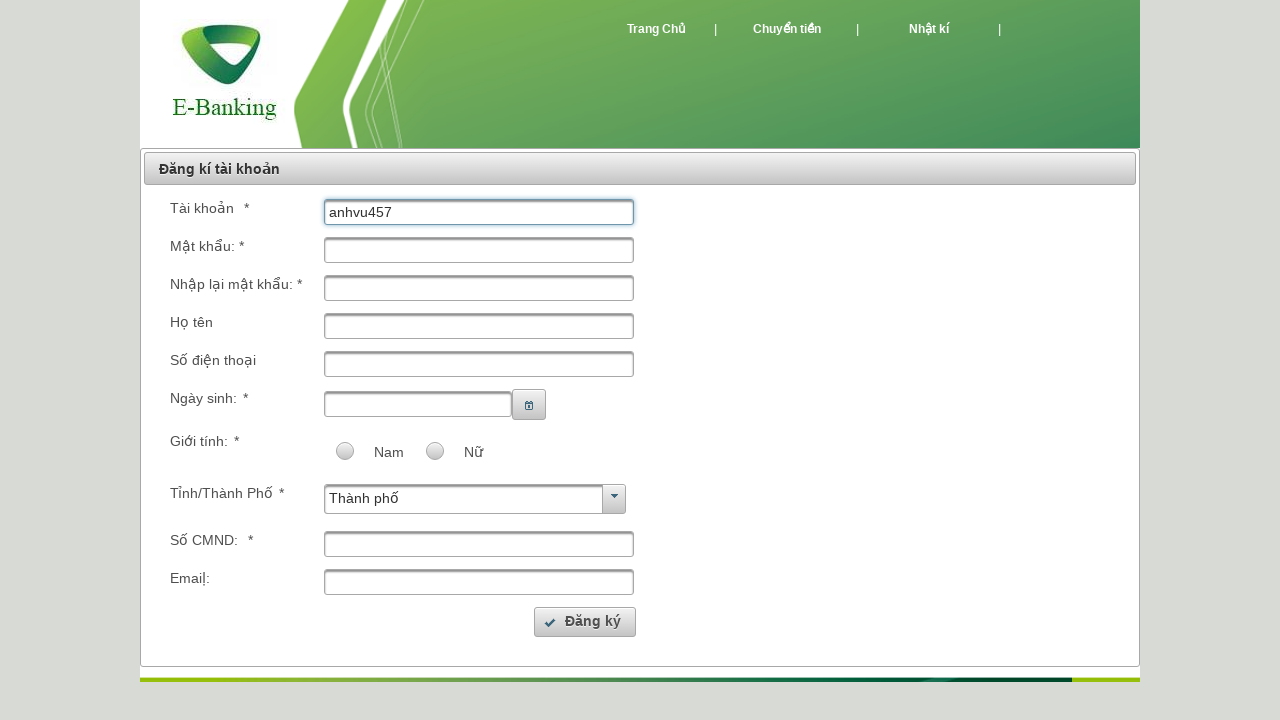

Filled password field with 'DoananhVu123' on #j_idt9\:pwd1
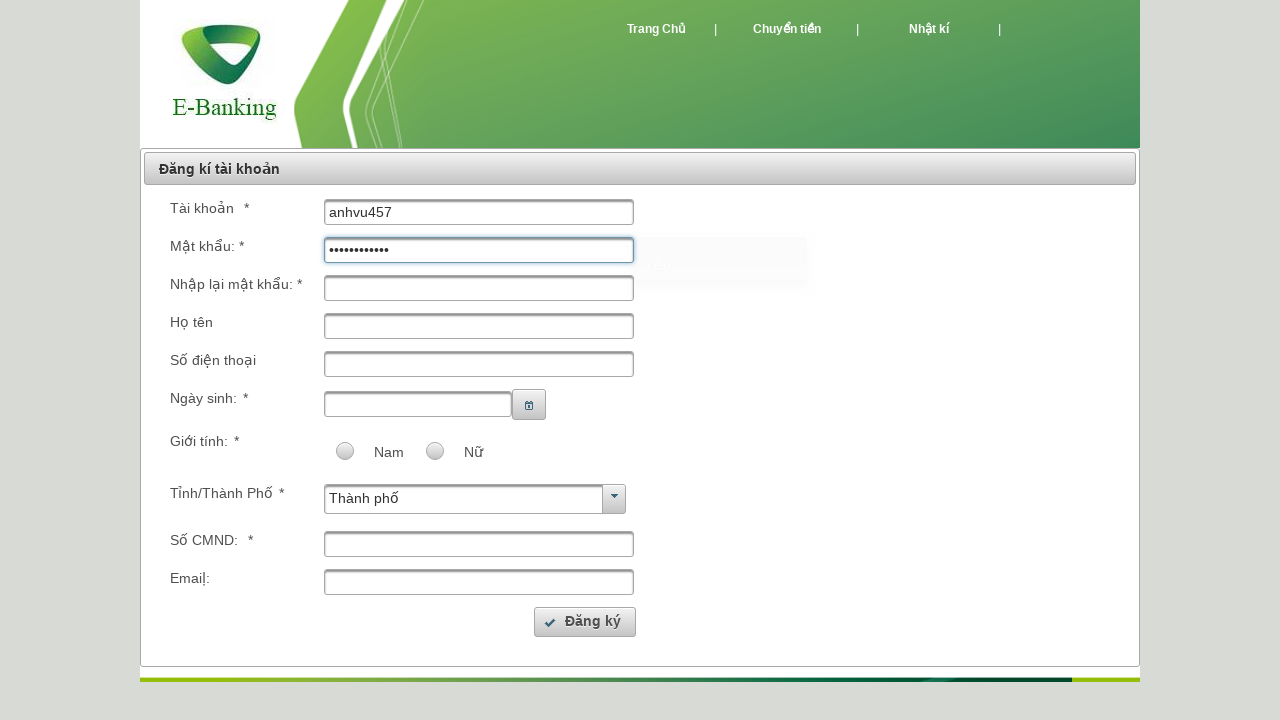

Filled password confirmation field with 'DoananhVu123' on #j_idt9\:pwd2
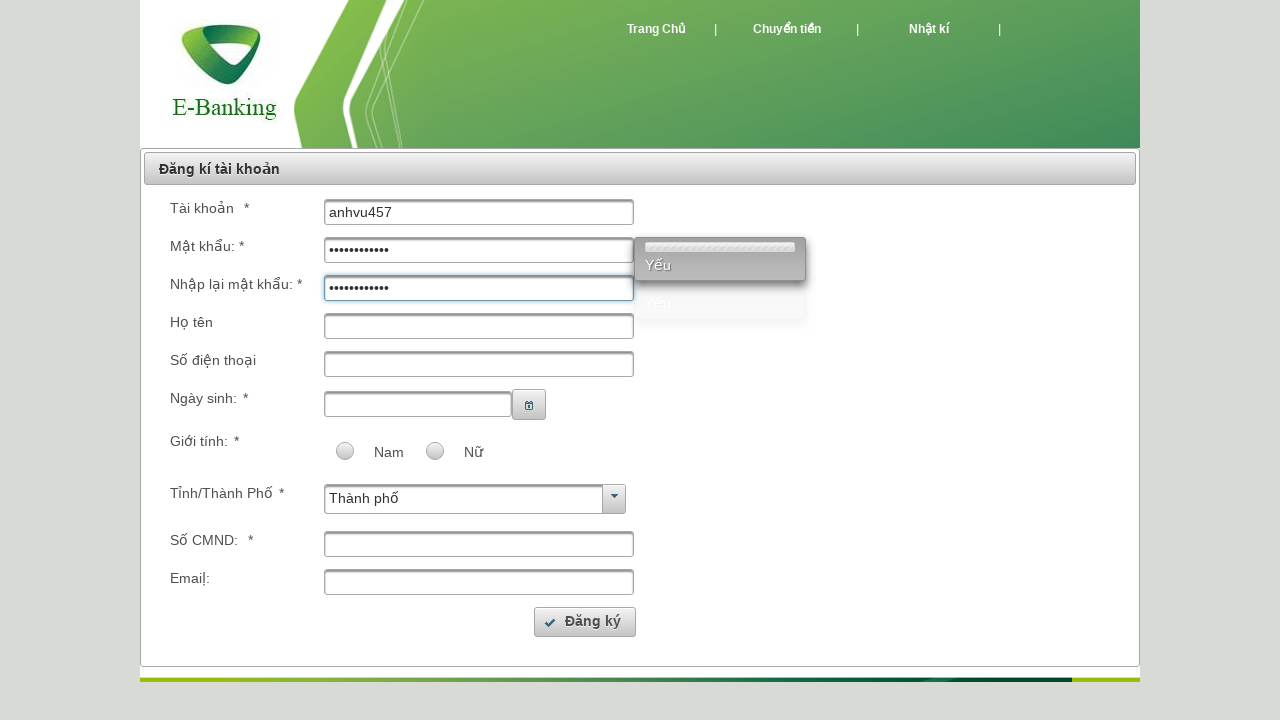

Filled name field with 'Đoàn Anh Vũ' on #j_idt9\:key
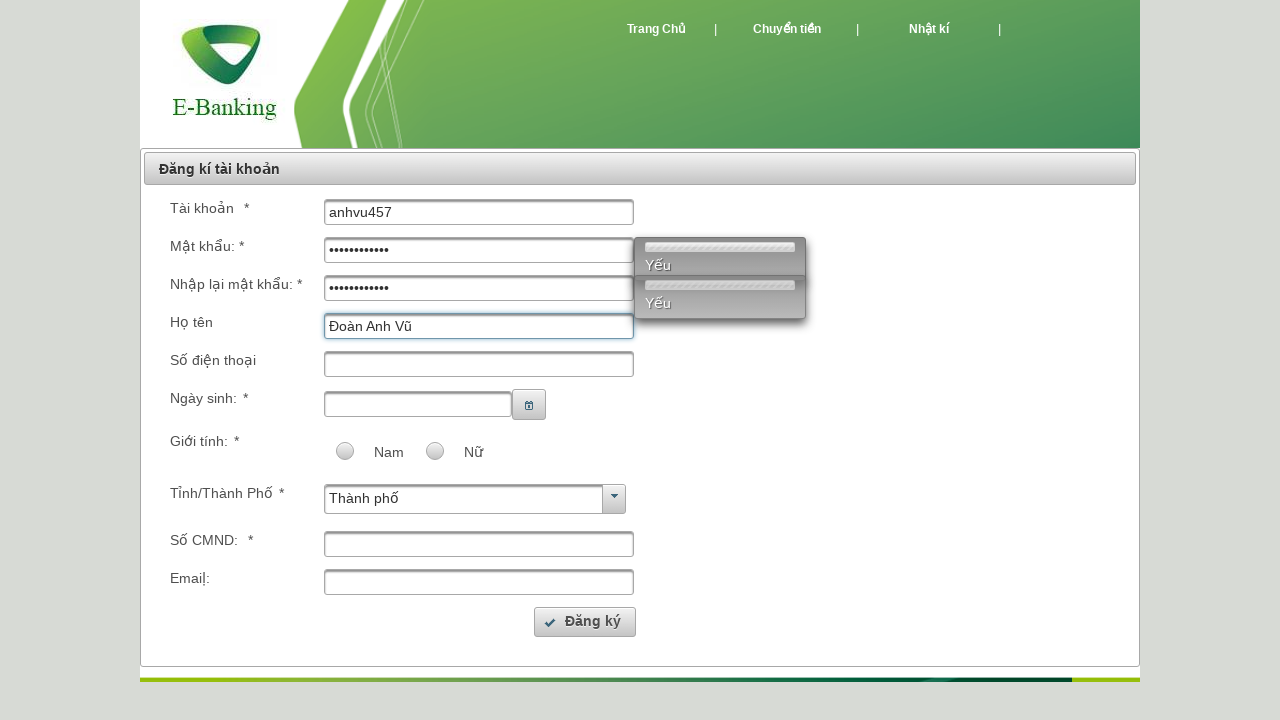

Filled phone number field with '0123456789' on #j_idt9\:phone
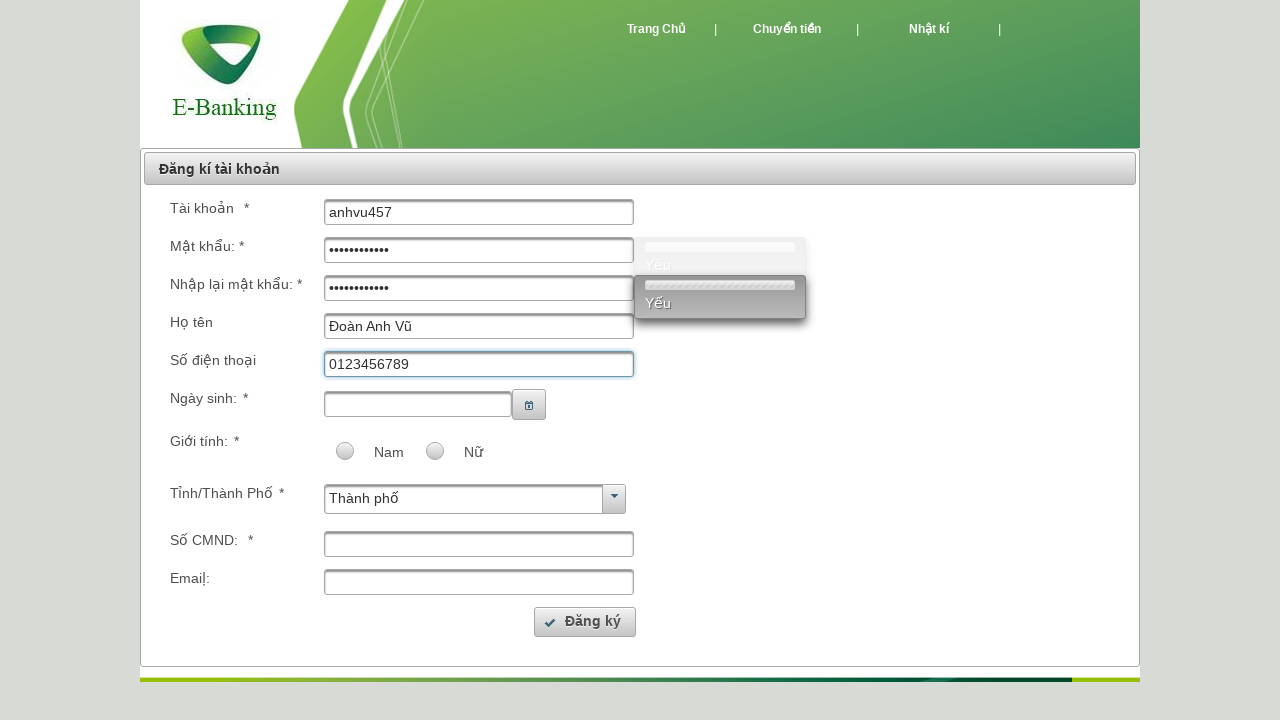

Filled date of birth field with '24/07/1997' on #j_idt9\:mask_input
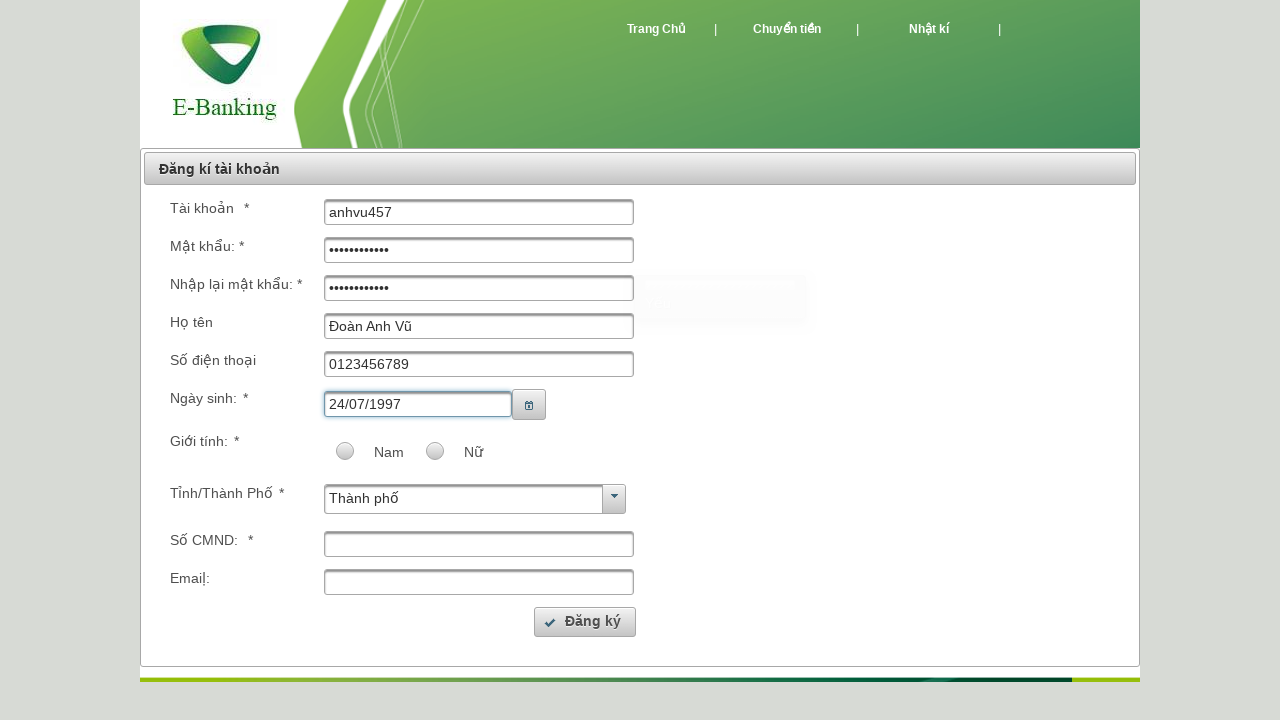

Selected gender (male) at (346, 451) on xpath=//div[2]/span
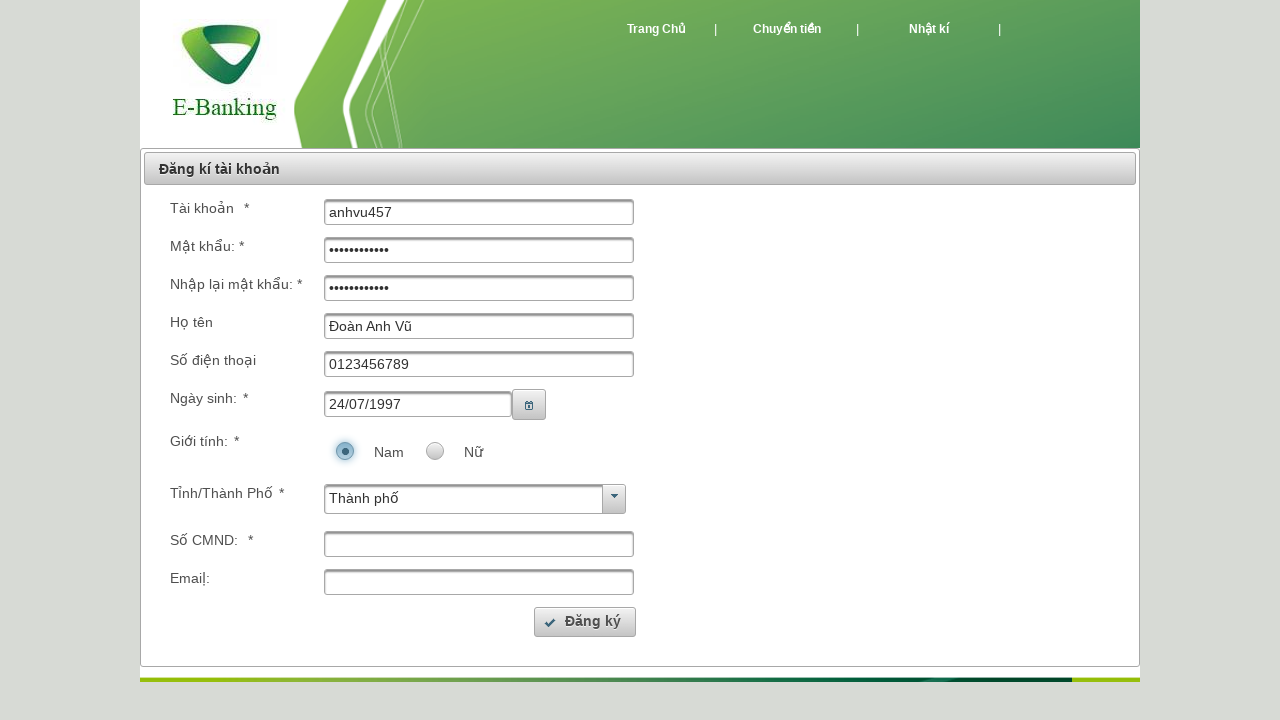

Clicked city dropdown to open options at (471, 499) on #j_idt9\:country_label
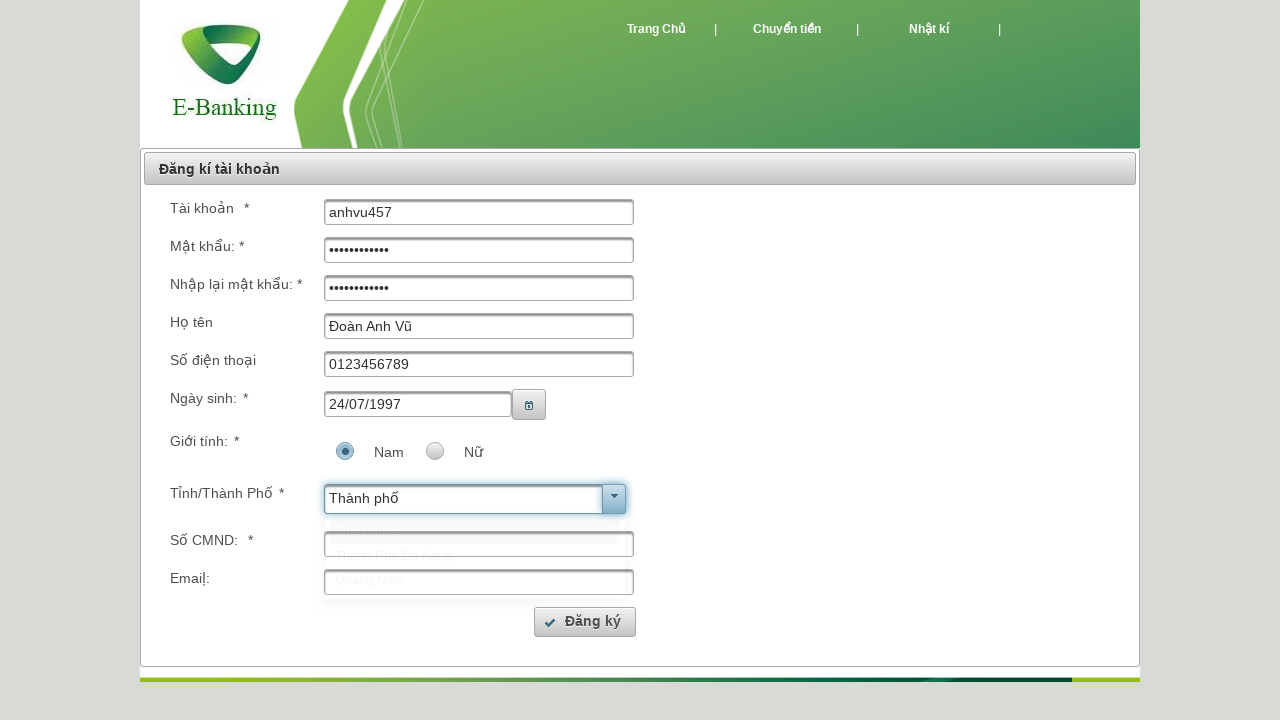

Selected city from dropdown at (475, 556) on .ui-selectonemenu-item:nth-child(2)
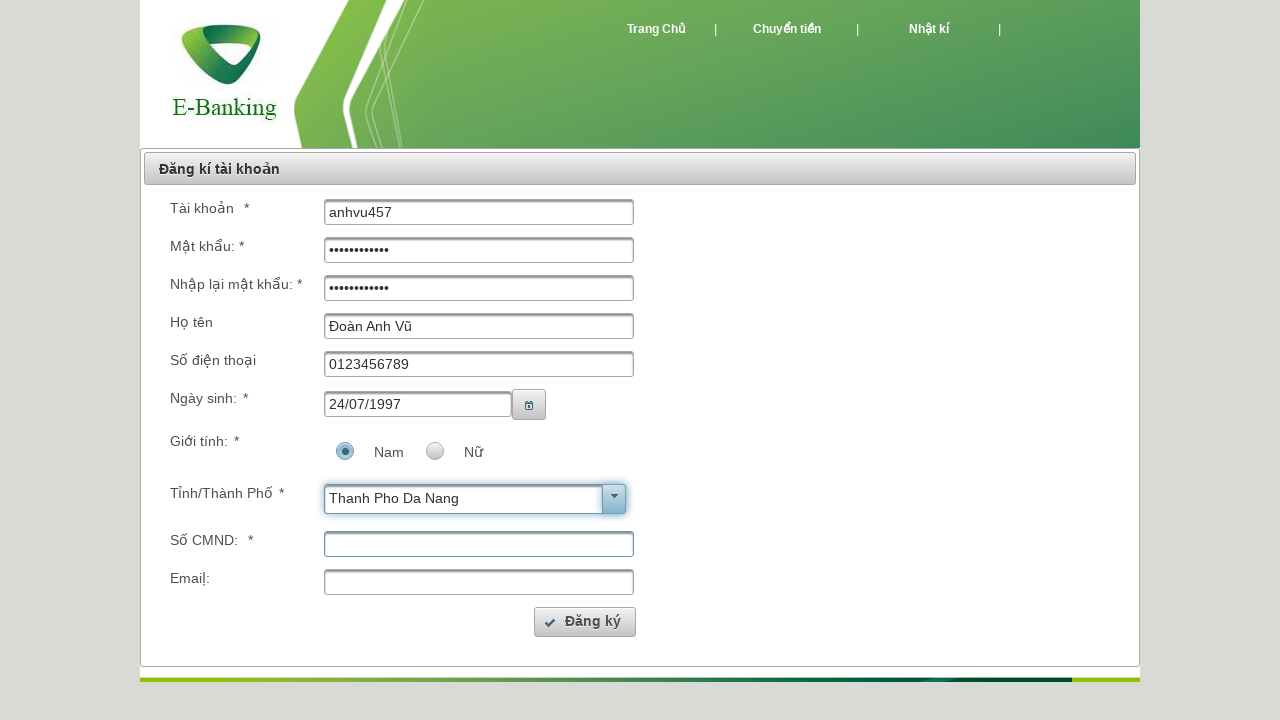

Filled ID card number field with '123456789' on #j_idt9\:cmnd
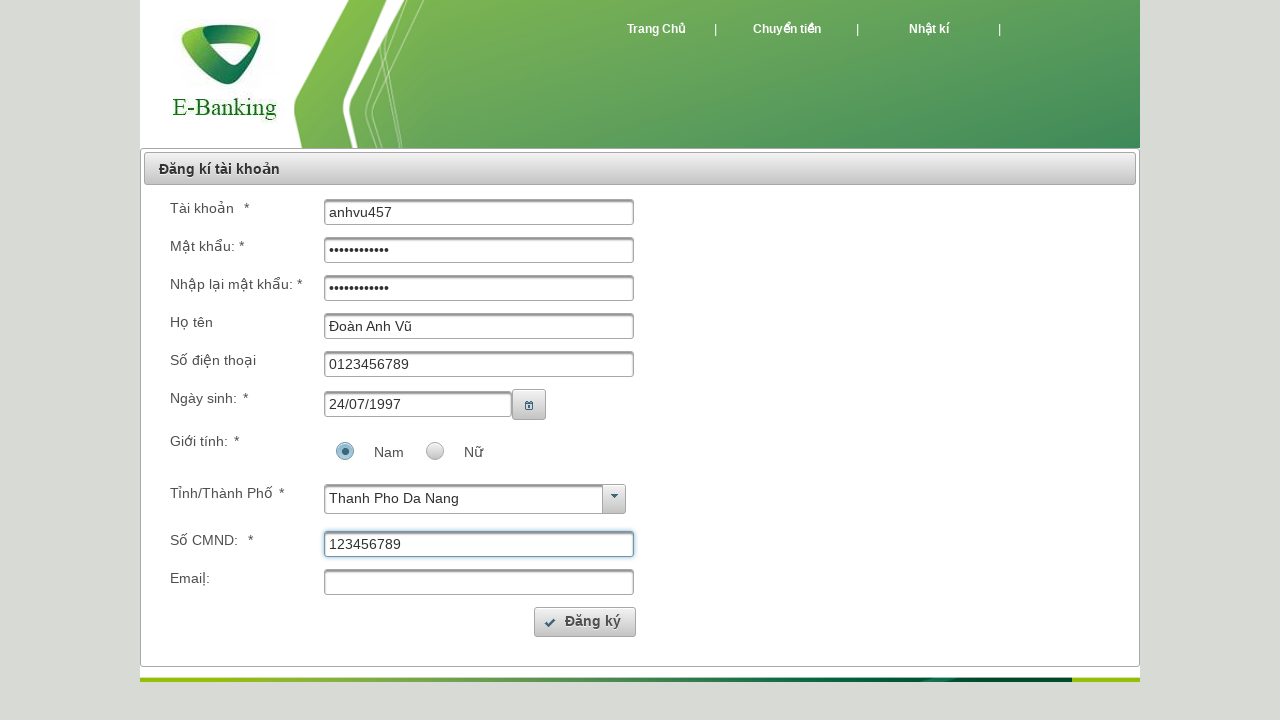

Filled email field with 'vu123@gmail.com' on #j_idt9\:email
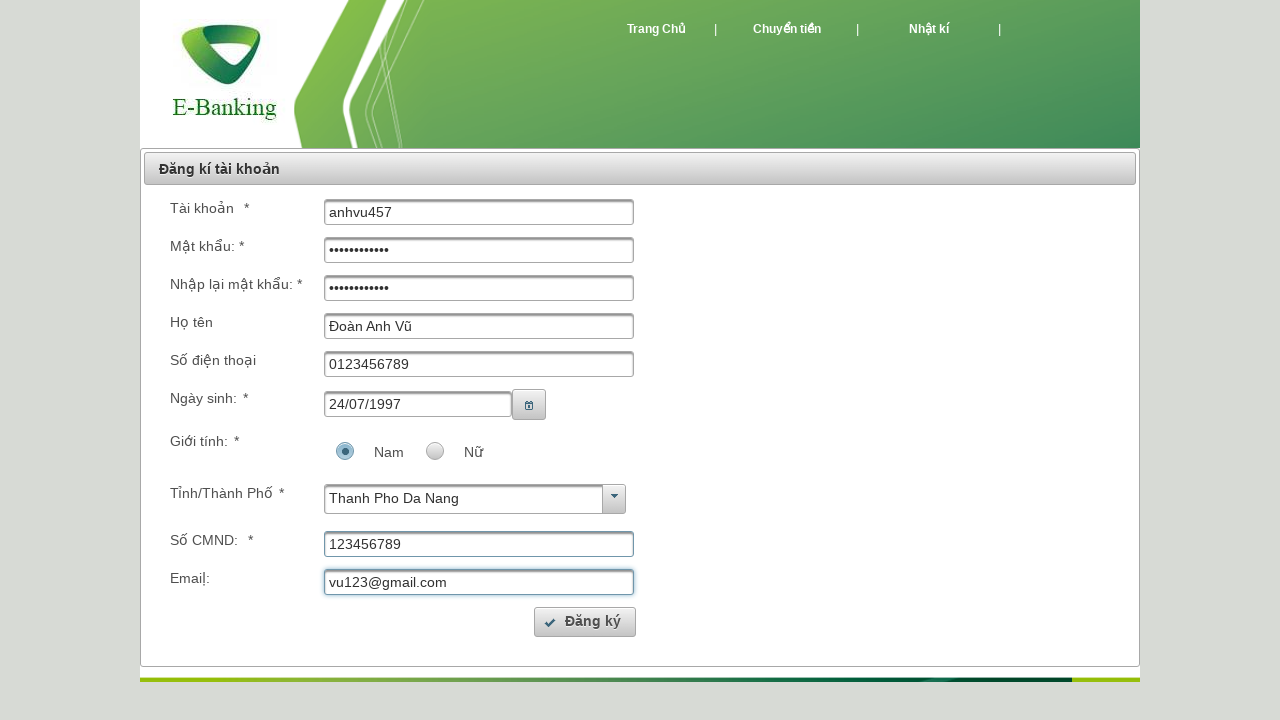

Clicked UI element (checkbox or button) at (585, 622) on .ui-c:nth-child(2)
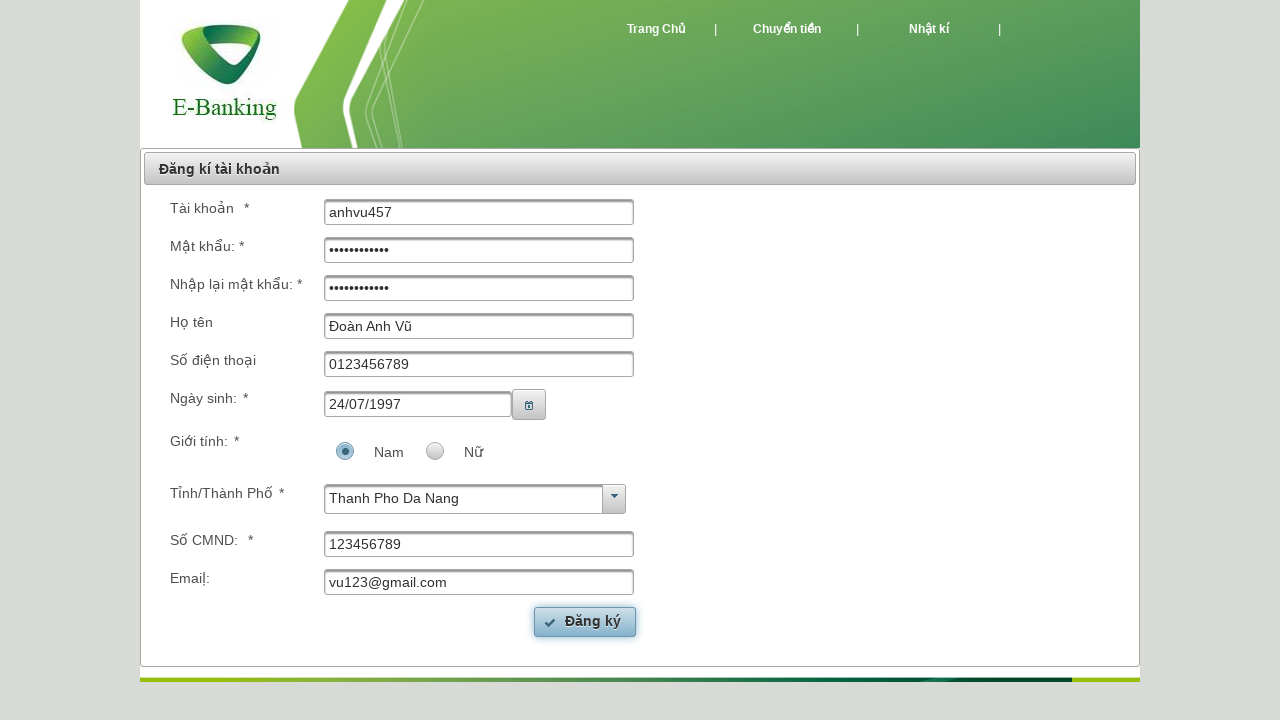

Submitted the e-banking registration form at (519, 394) on [name='j_idt9:j_idt30']
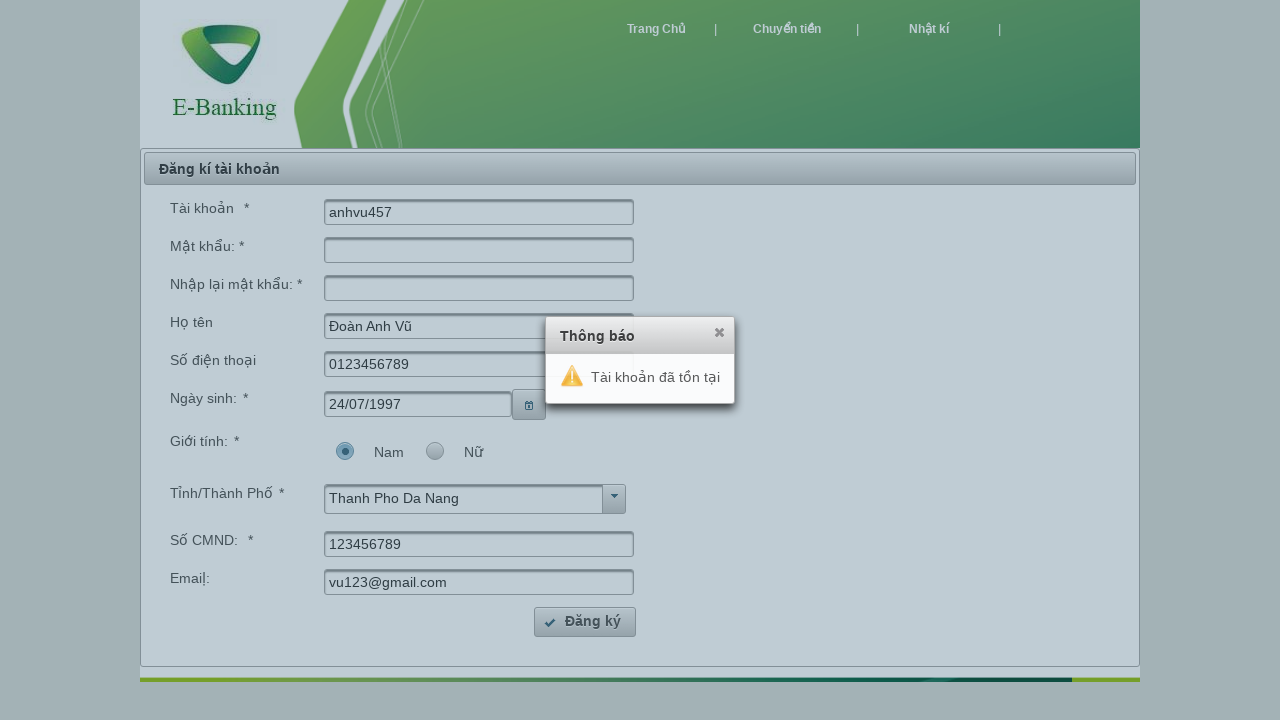

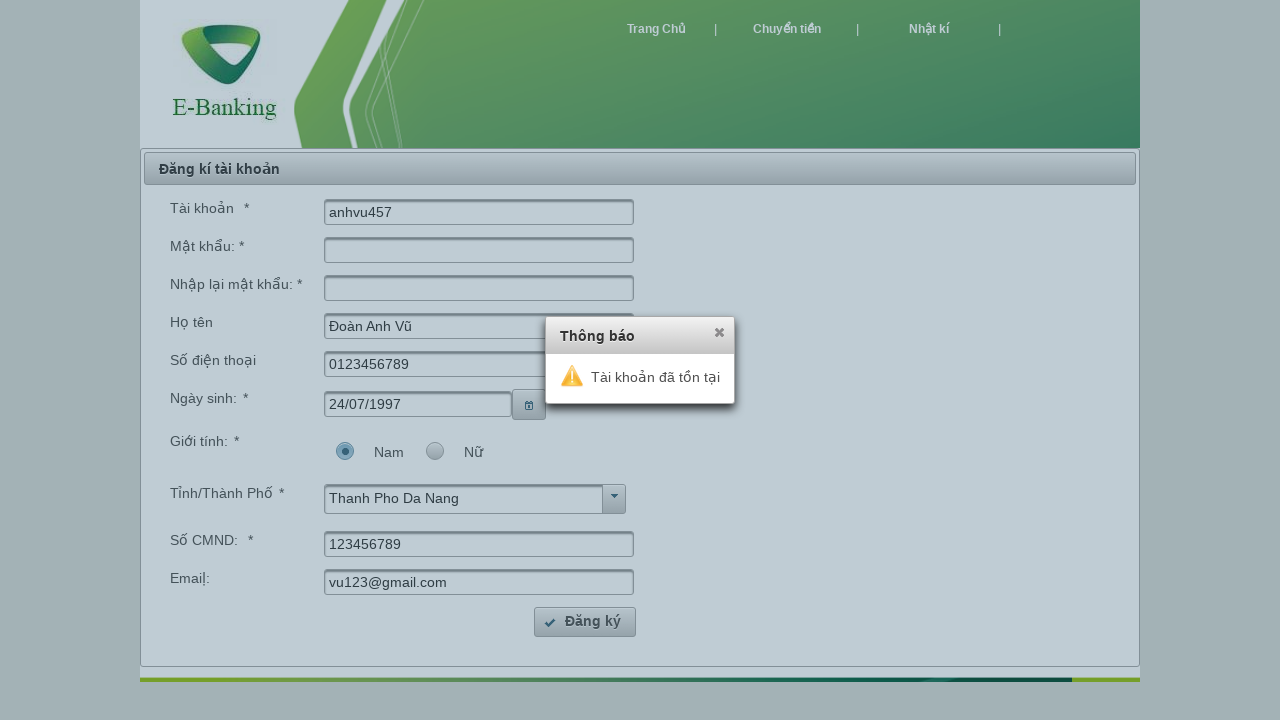